Tests the calculator multiplication operation by entering 2e2 * 1.5 and verifying the result is 300

Starting URL: http://calculatorhtml.onrender.com

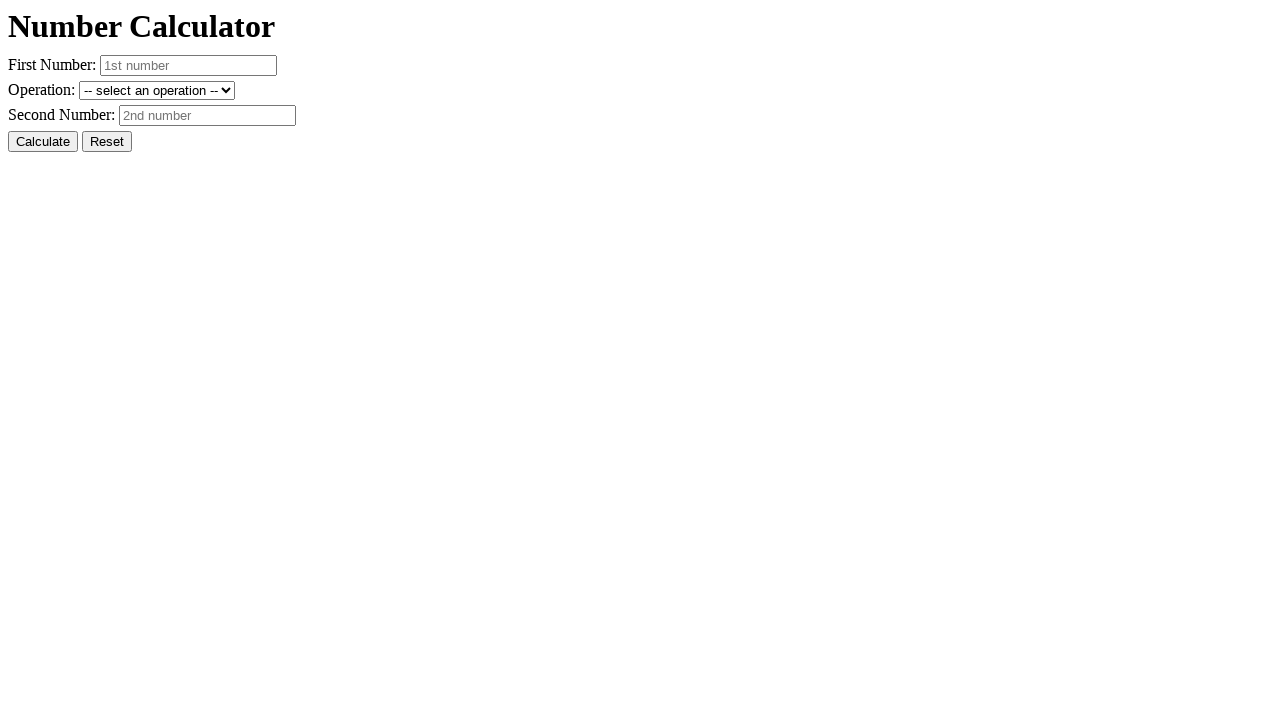

Clicked Reset button to clear previous values at (107, 142) on #resetButton
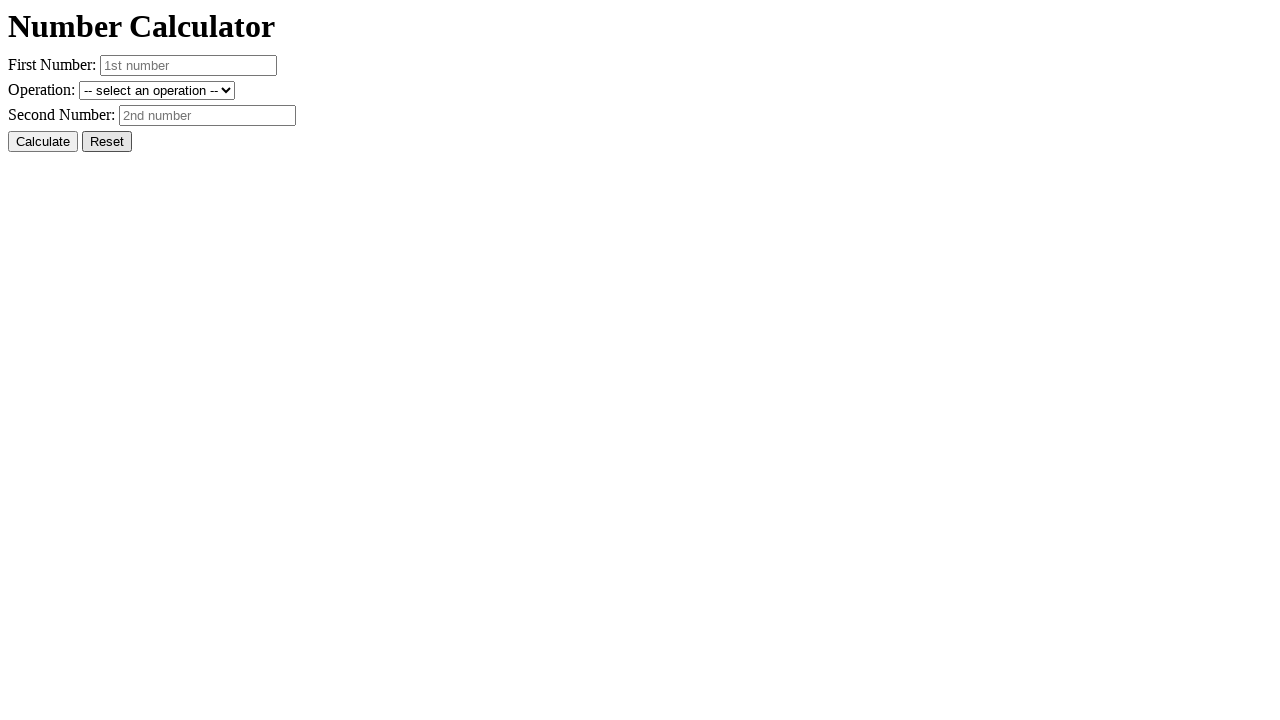

Entered first number '2e2' (200 in scientific notation) on #number1
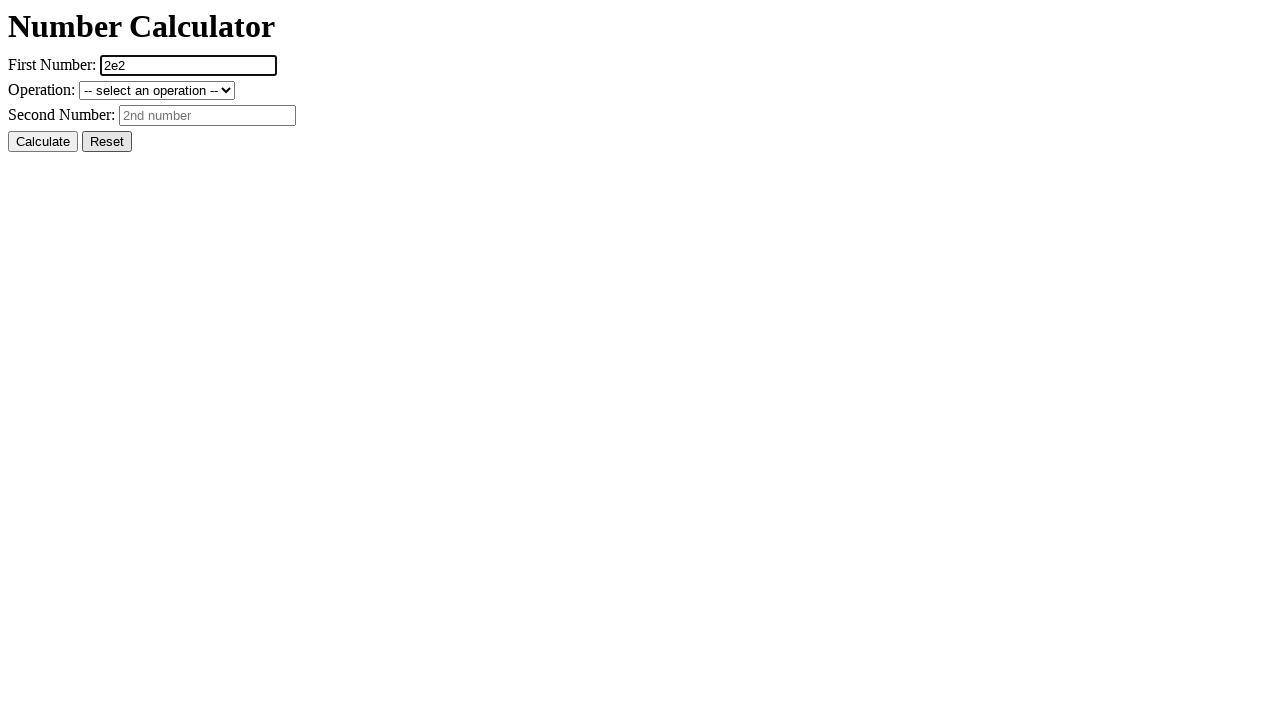

Entered second number '1.5' on #number2
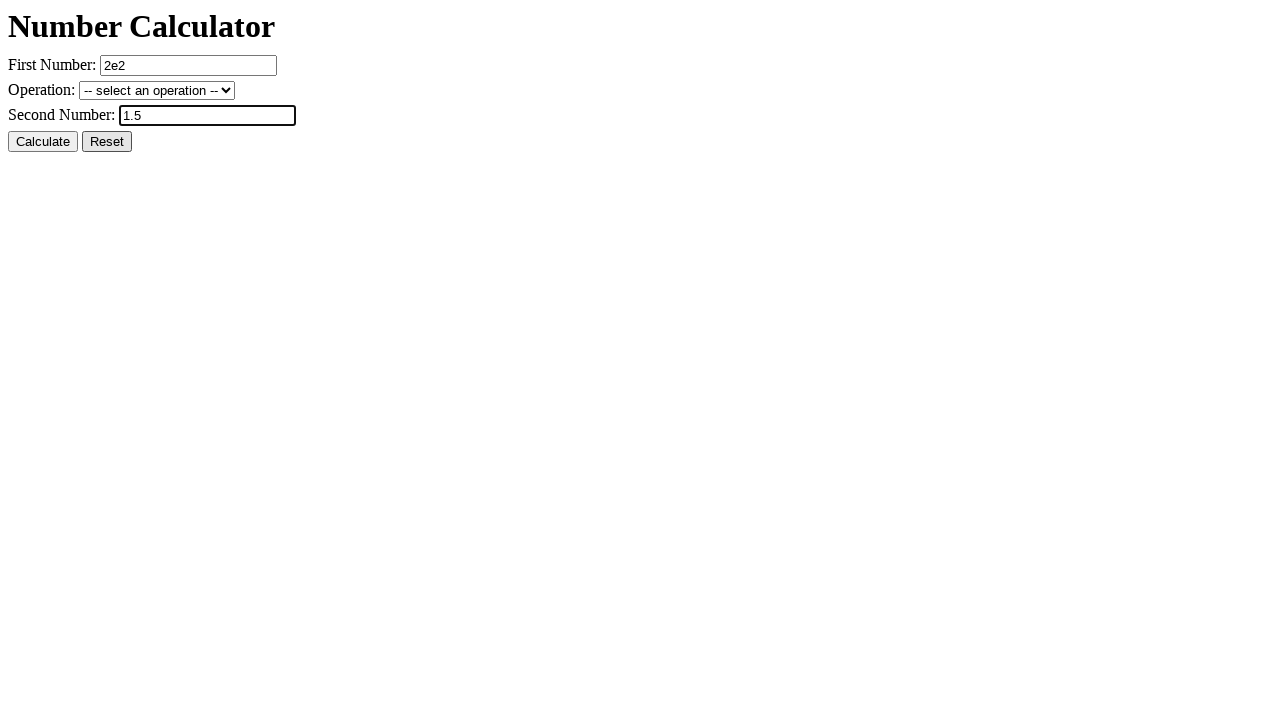

Selected multiplication operation on #operation
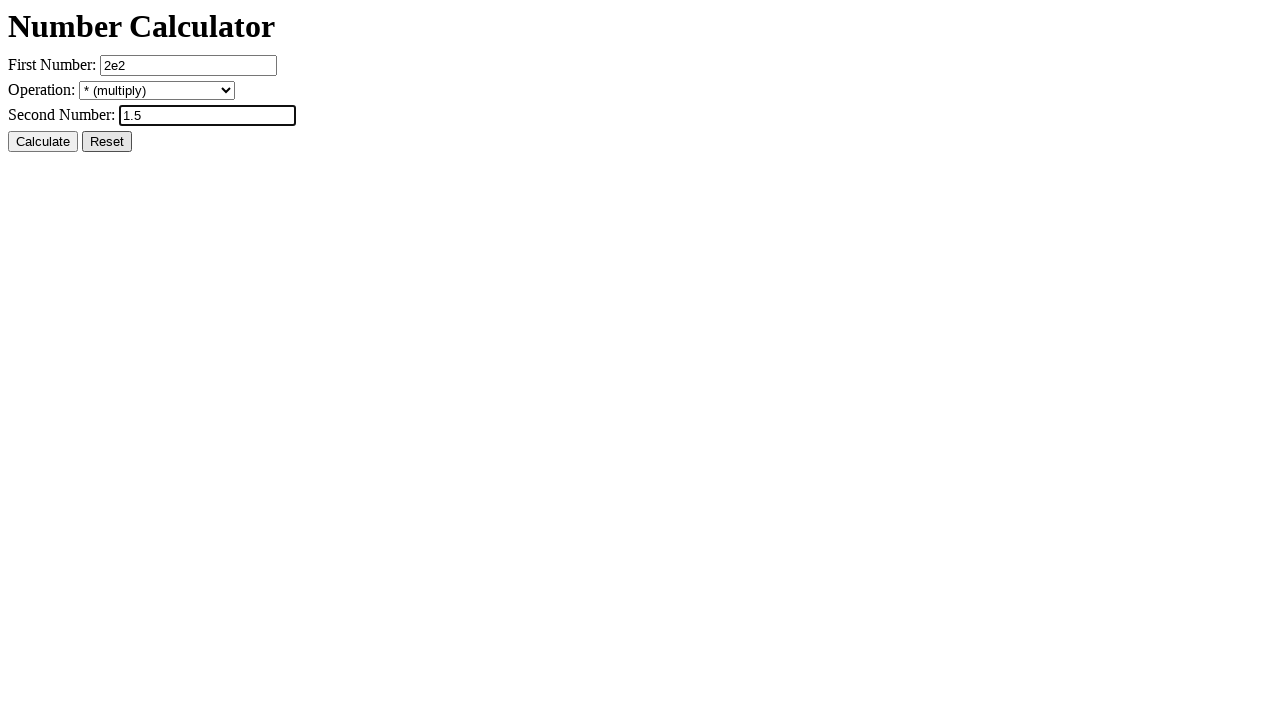

Clicked Calculate button at (43, 142) on #calcButton
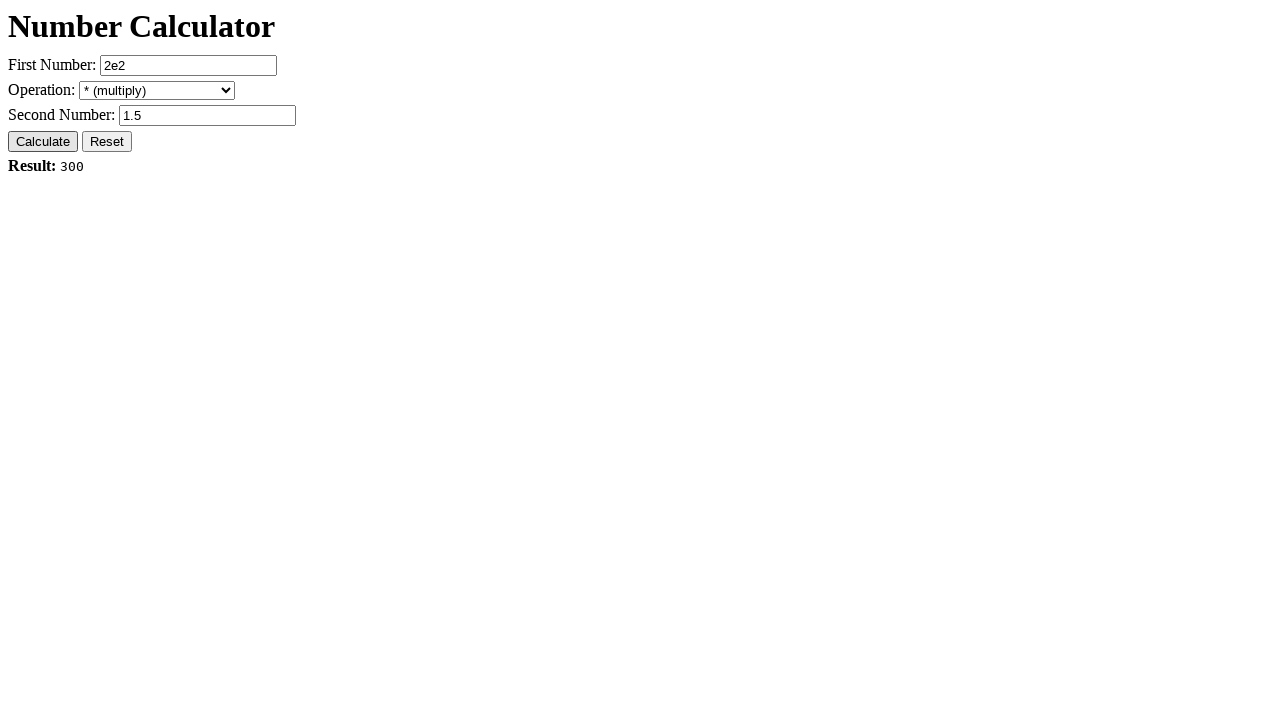

Verified result field is displayed (2e2 * 1.5 = 300)
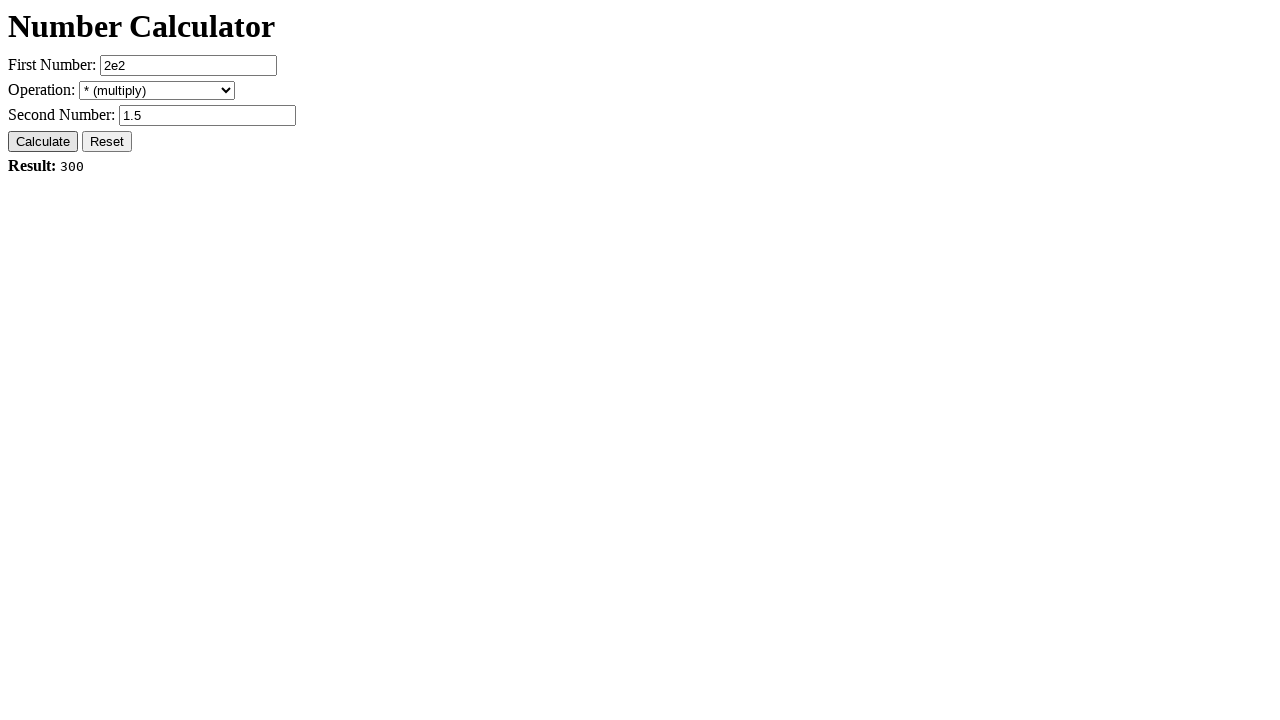

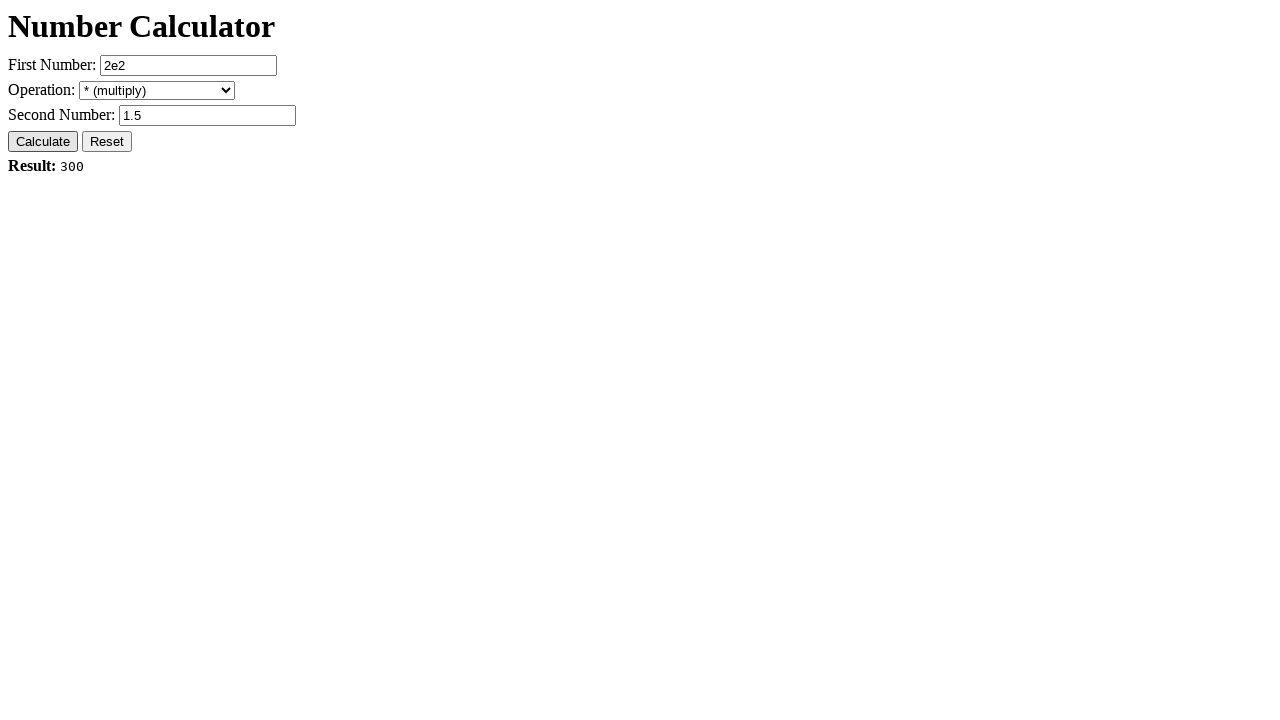